Simple smoke test that navigates to the KTM motorcycle website and verifies it loads successfully

Starting URL: https://www.ktm.com/

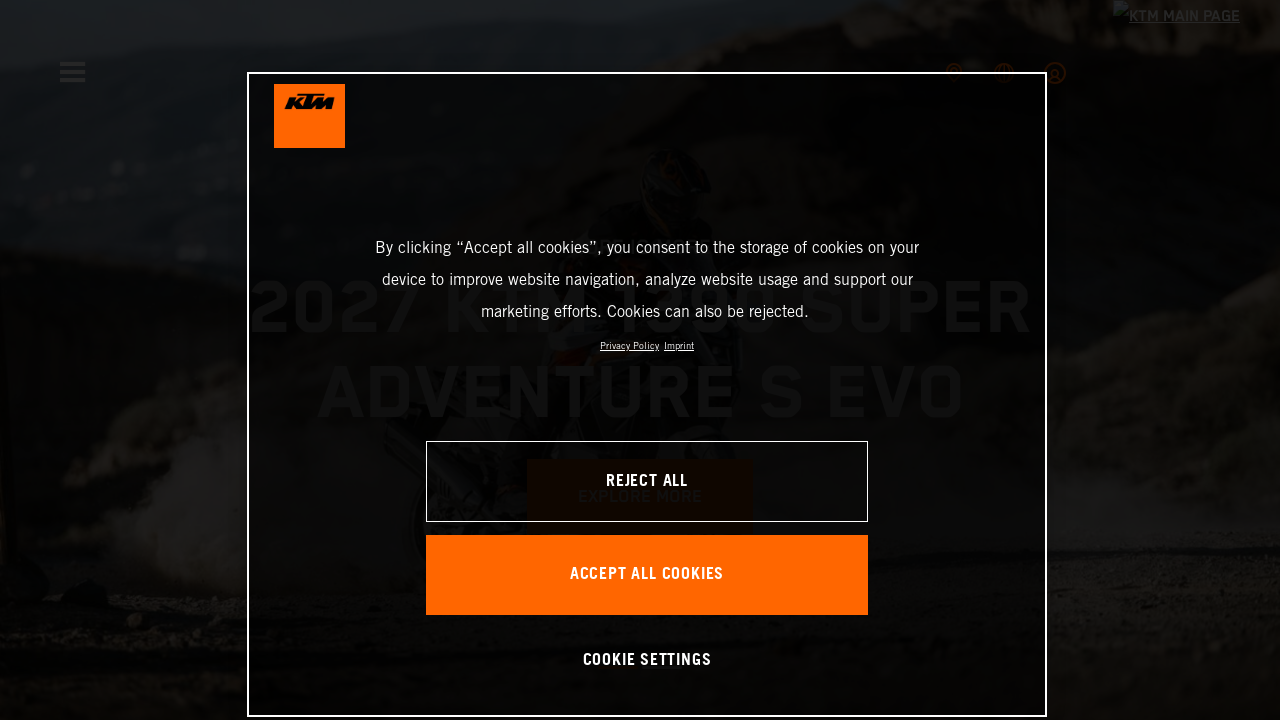

Navigated to https://www.ktm.com/ and waited for DOM to load
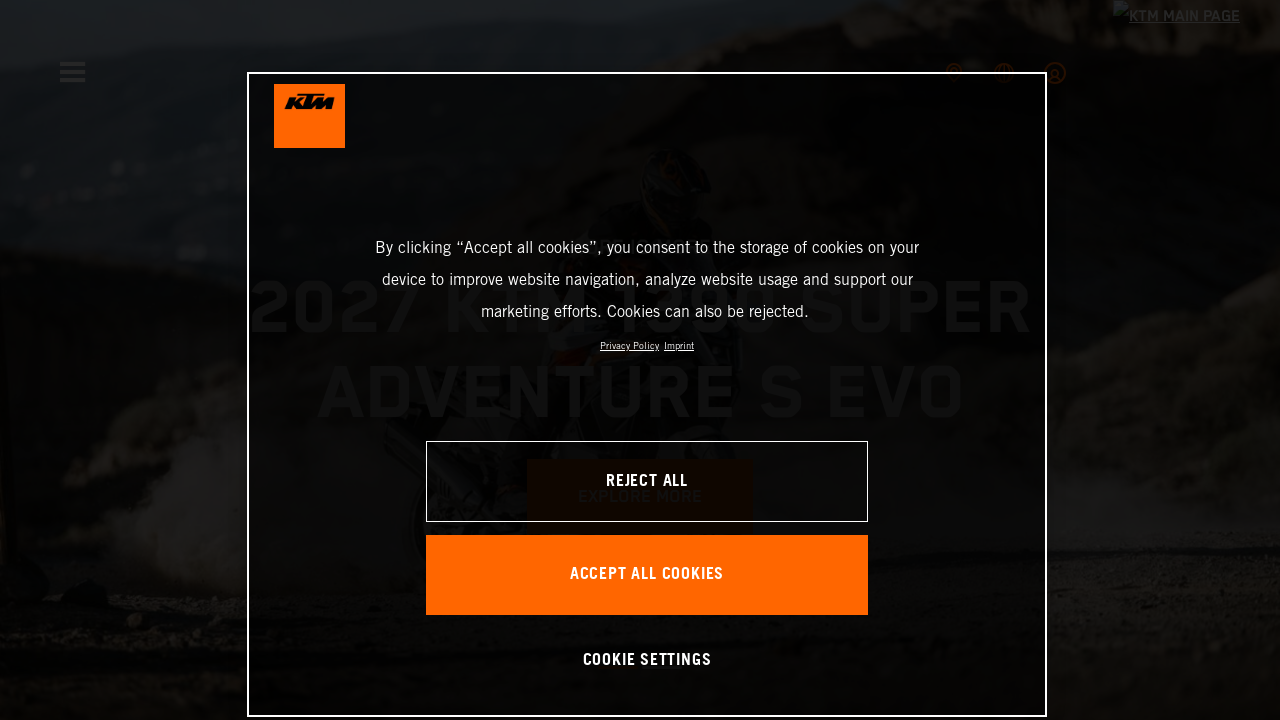

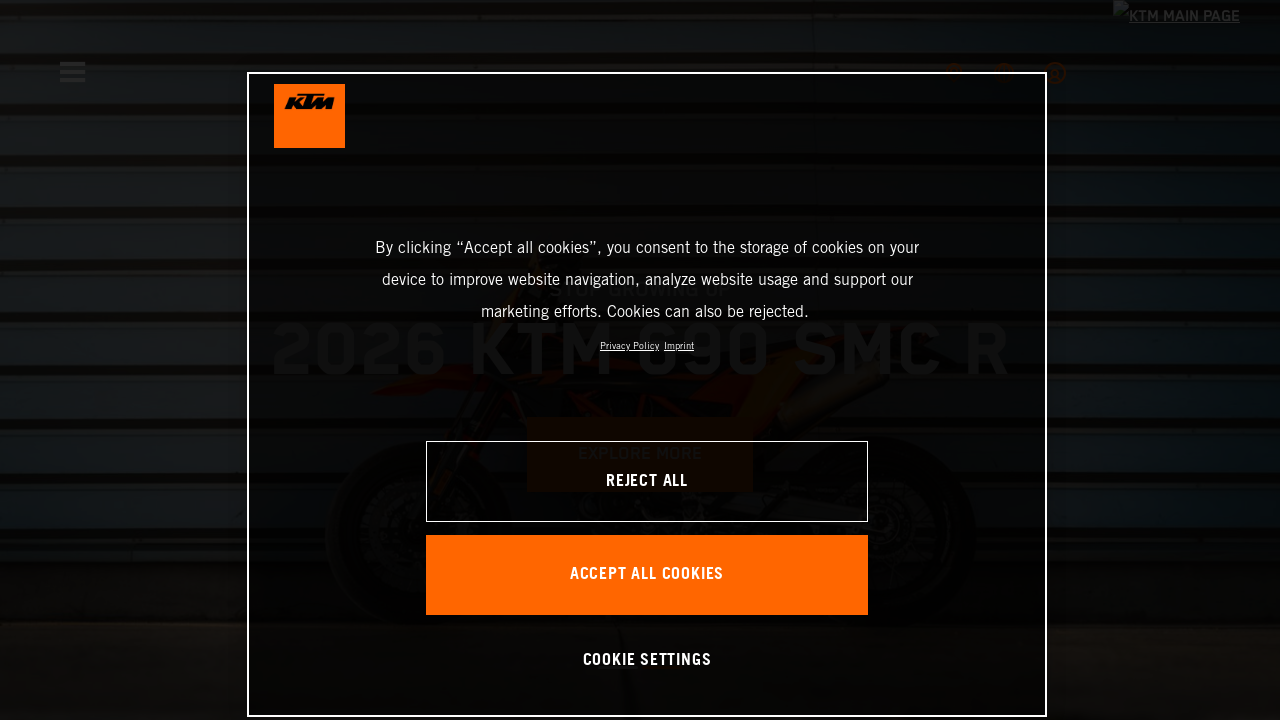